Tests a registration form by filling required fields in three sections with sample data, submitting the form, and verifying the success message is displayed.

Starting URL: http://suninjuly.github.io/registration1.html

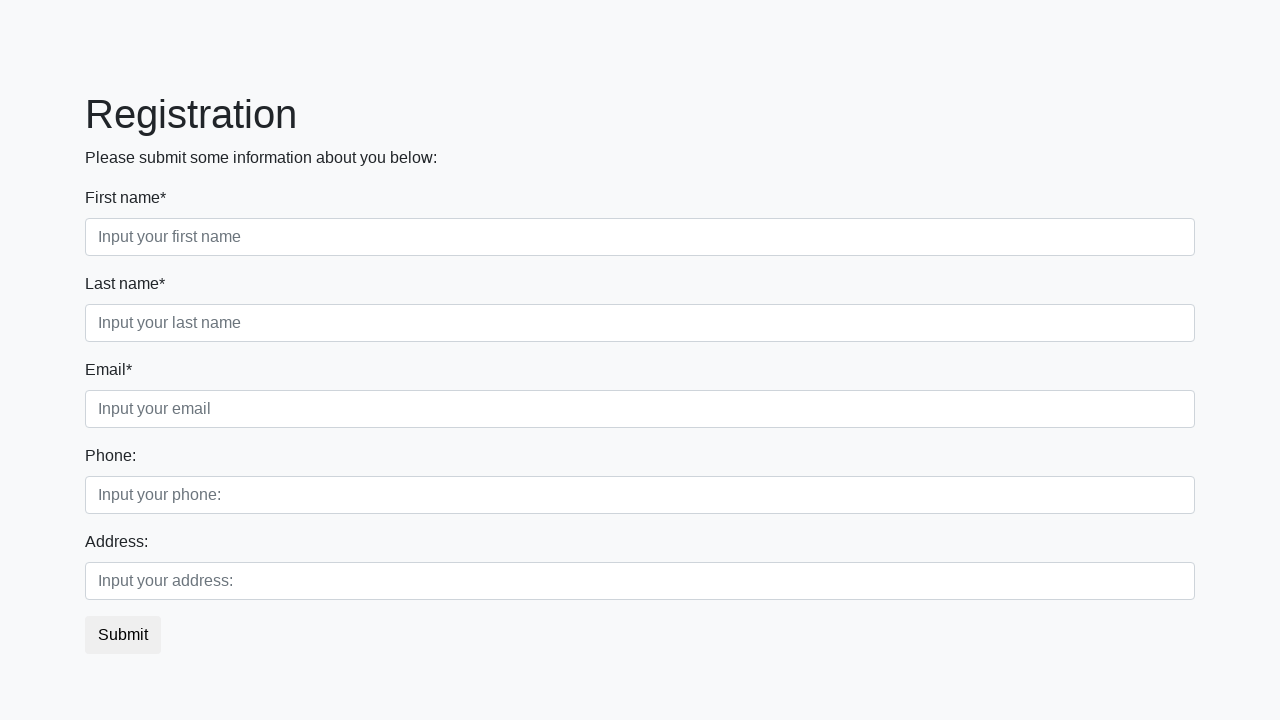

Filled first name field with 'Ivan' in first section on .first_class [required]
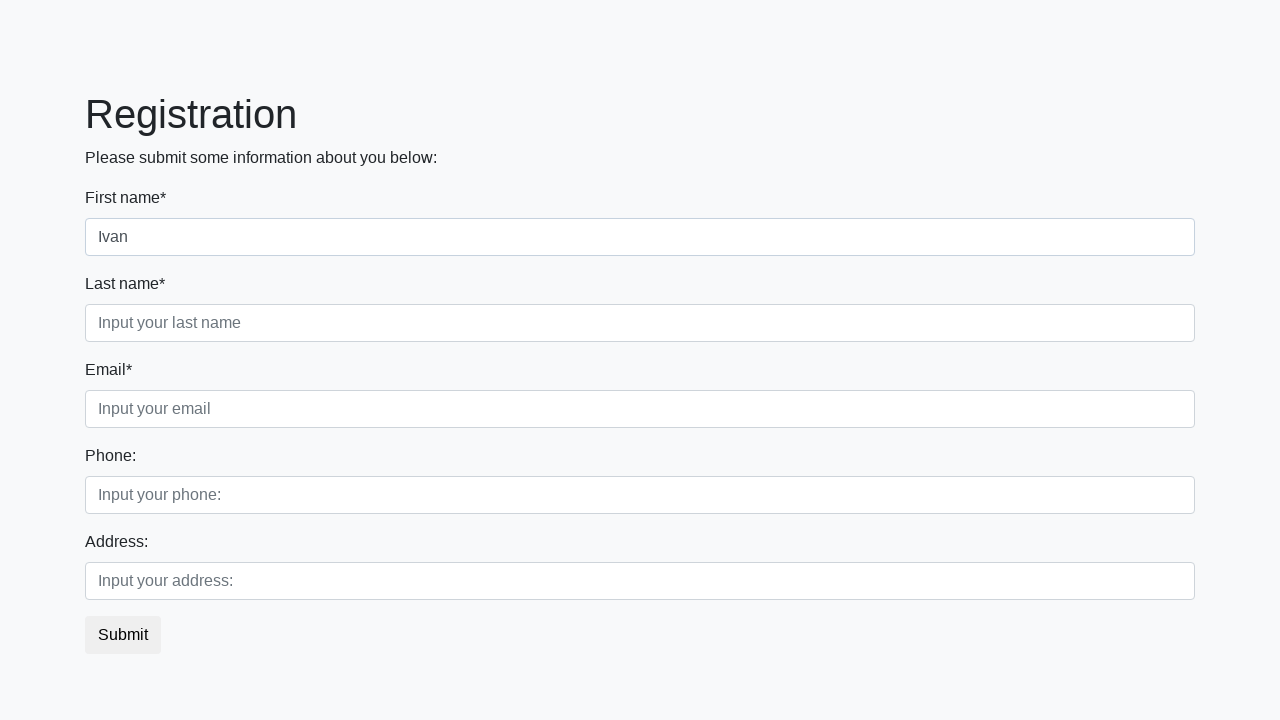

Filled last name field with 'Petrov' in second section on .second_class [required]
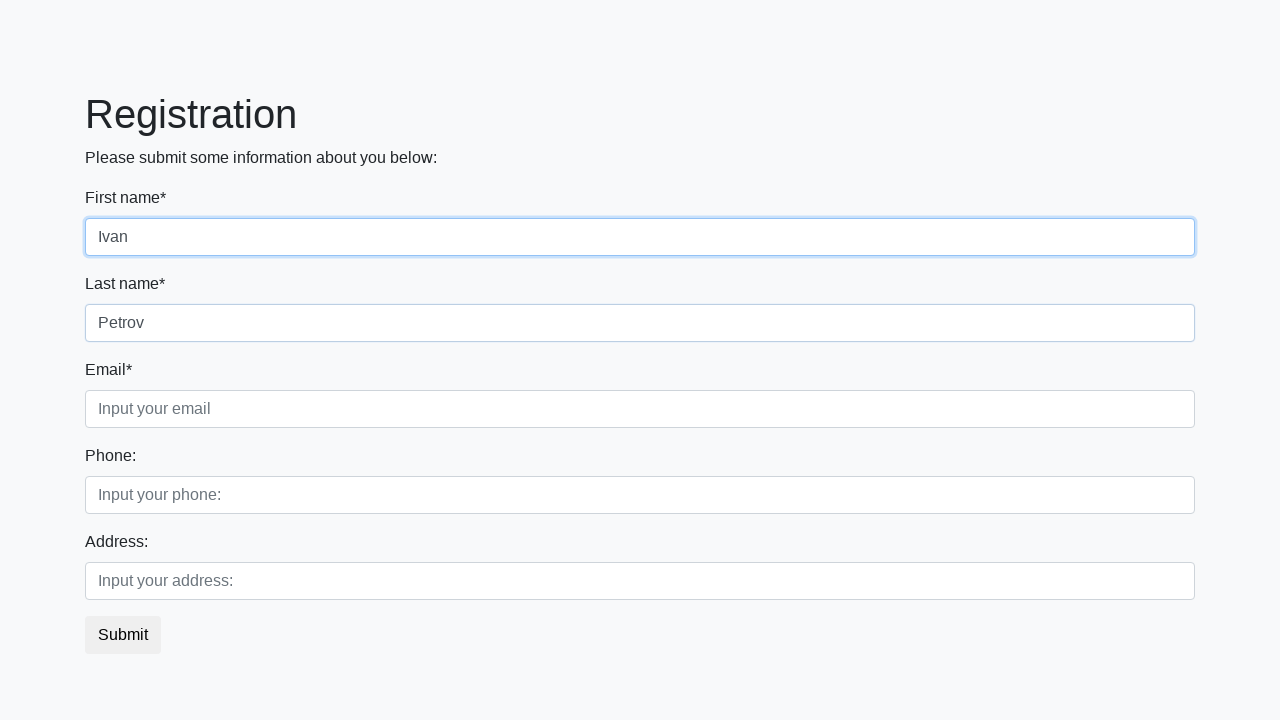

Filled email field with 'test@example.com' in third section on .third_class [required]
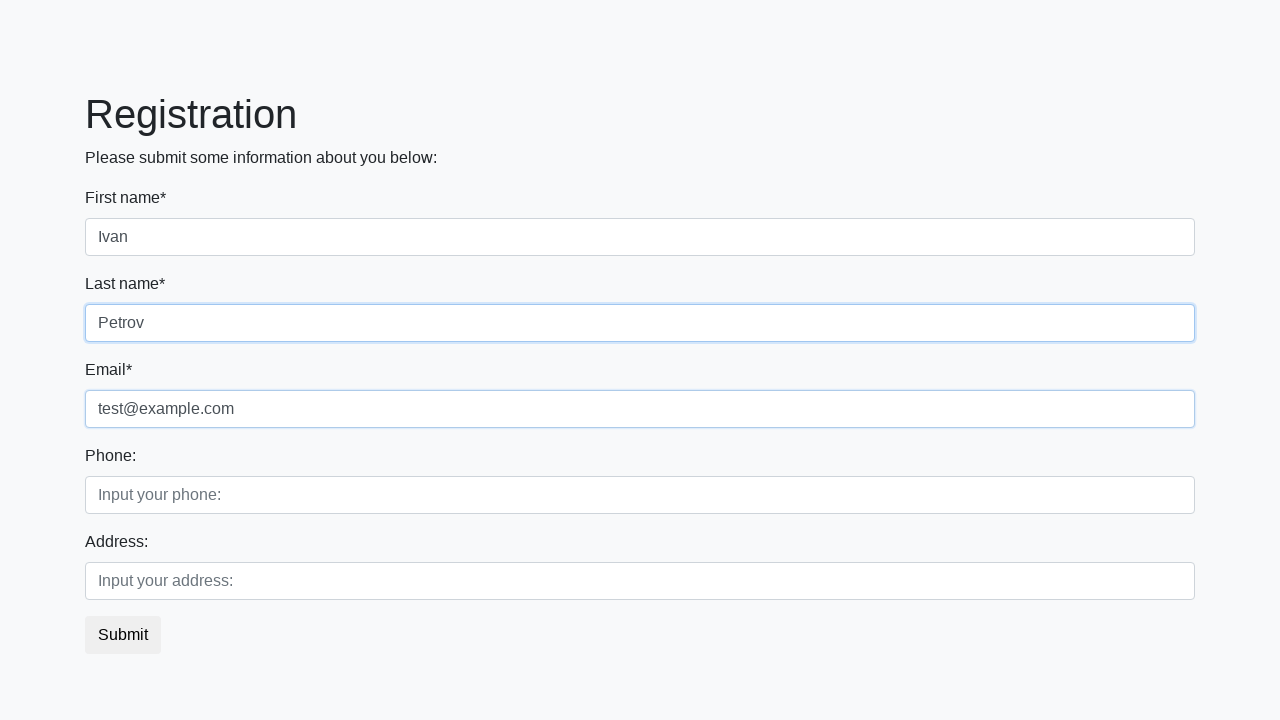

Clicked submit button at (123, 635) on button.btn
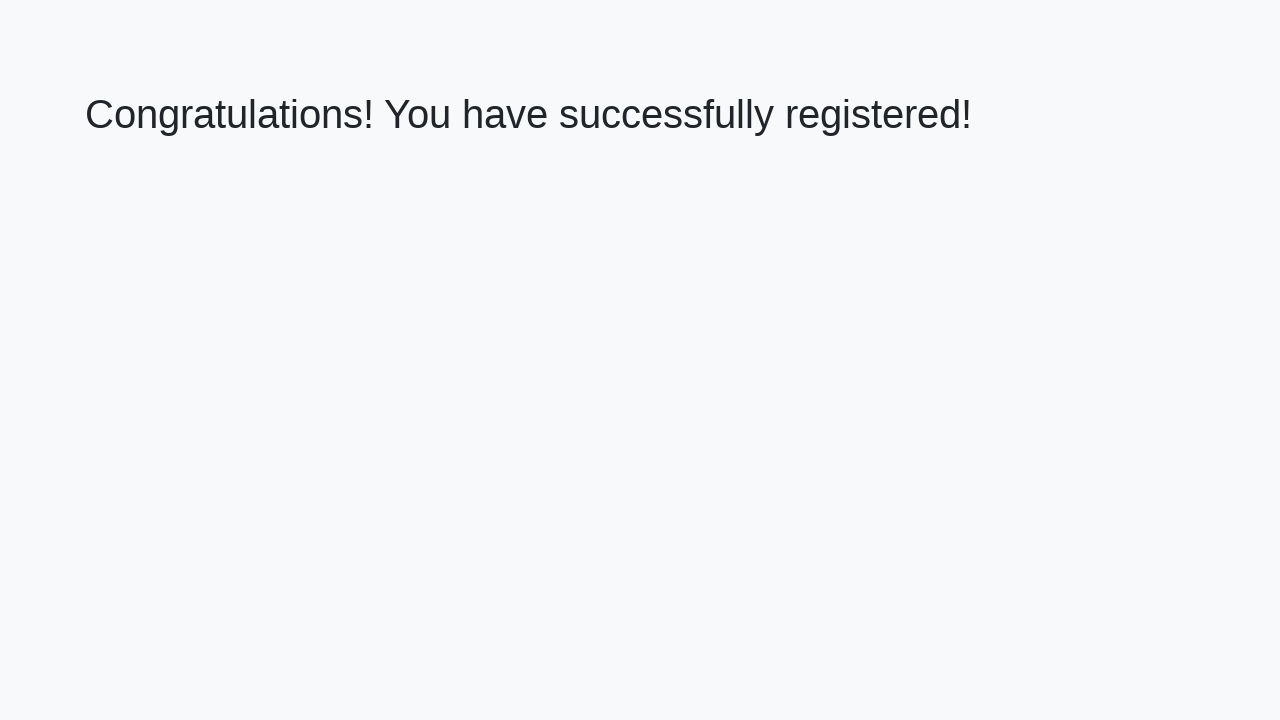

Waited for success message heading to load
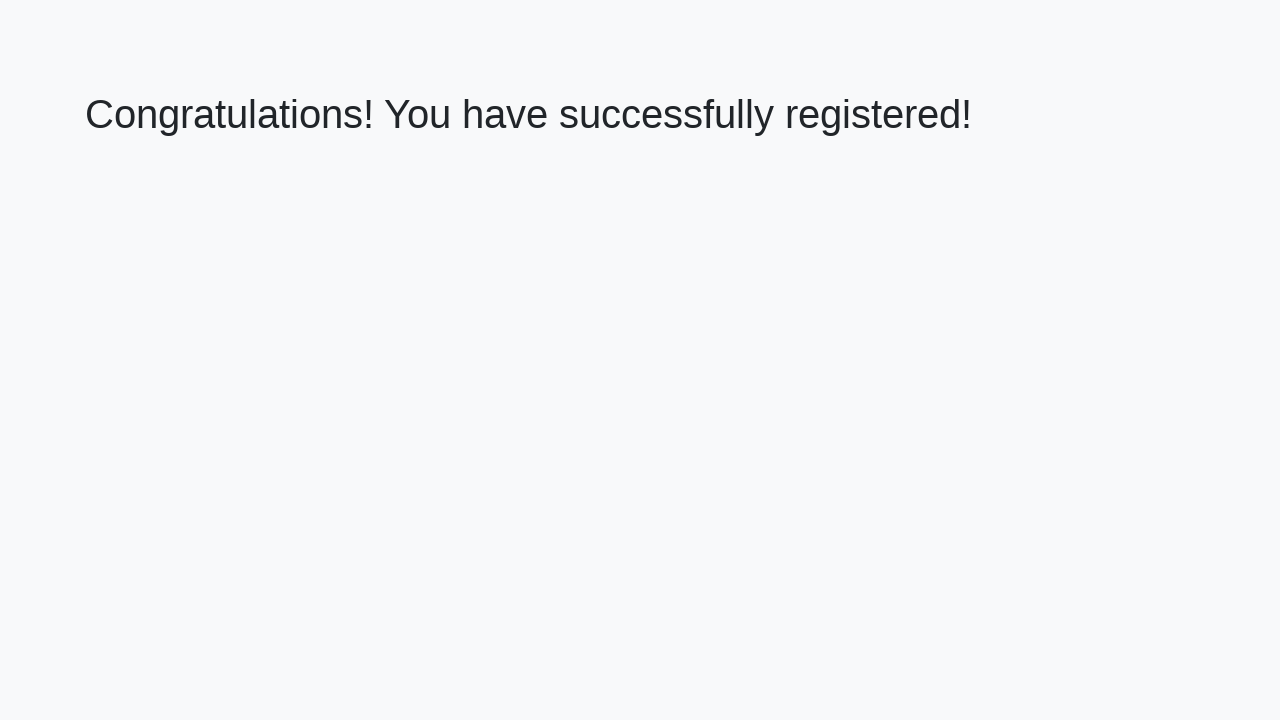

Retrieved success message text content
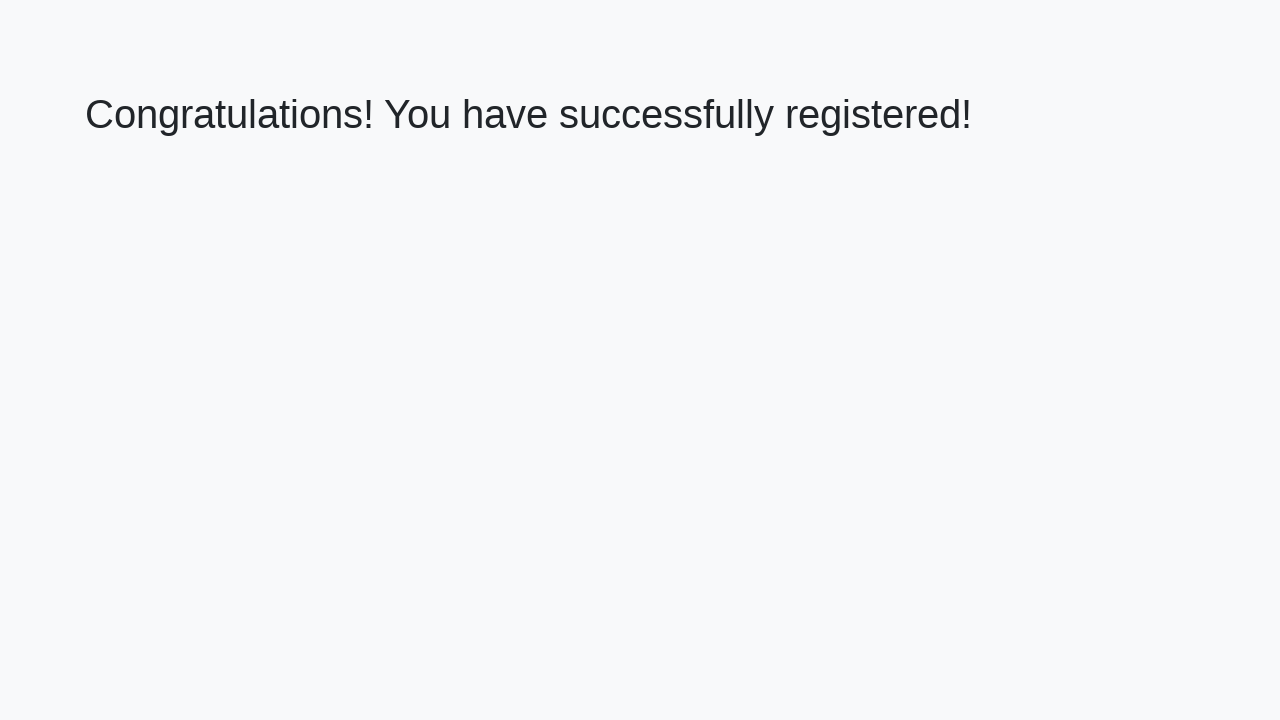

Verified success message: 'Congratulations! You have successfully registered!'
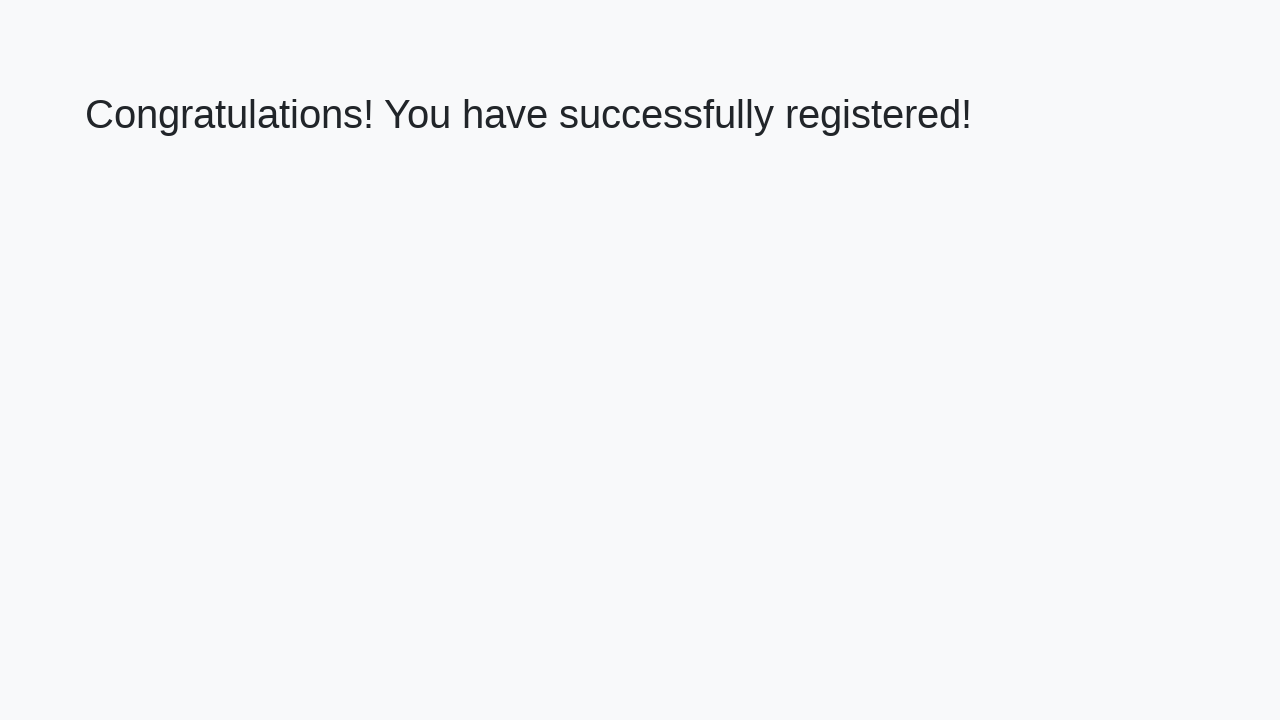

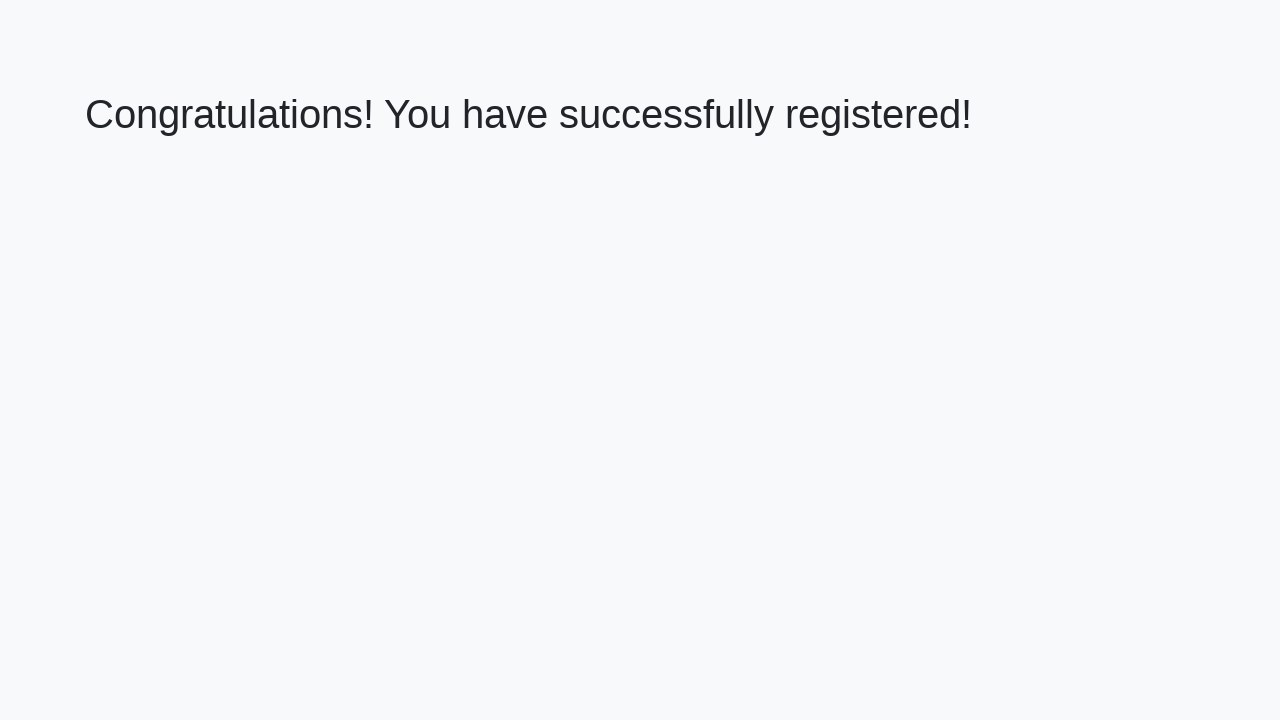